Tests working with multiple browser windows by clicking a link that opens a new window, then switching to the new window and verifying its title and URL.

Starting URL: https://the-internet.herokuapp.com/windows

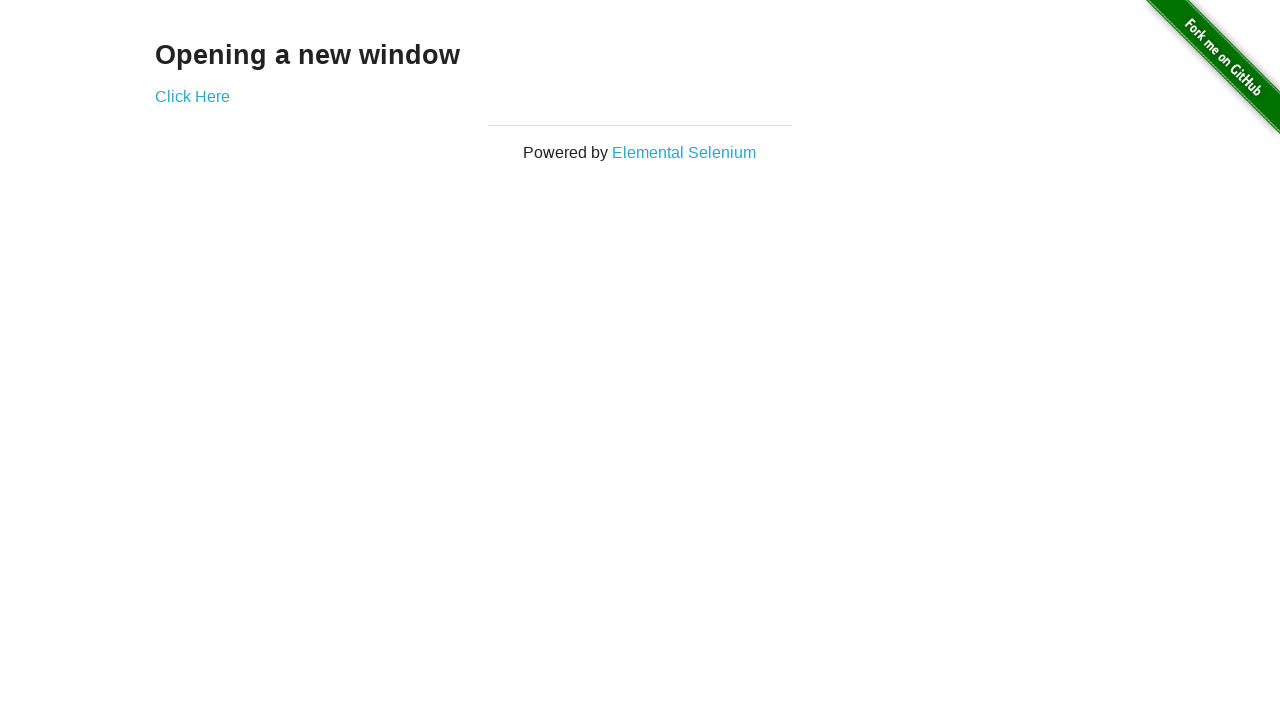

Verified only one window/page is open initially
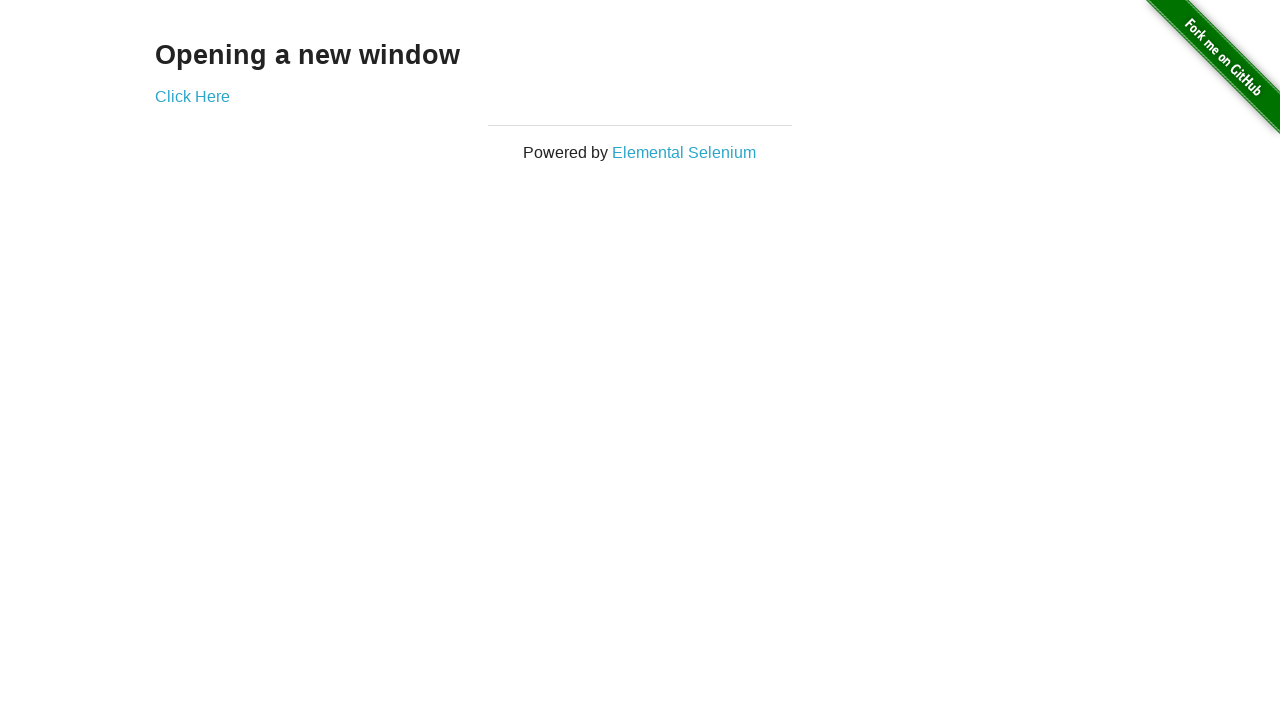

Clicked 'Click Here' link to open new window at (192, 96) on .example a
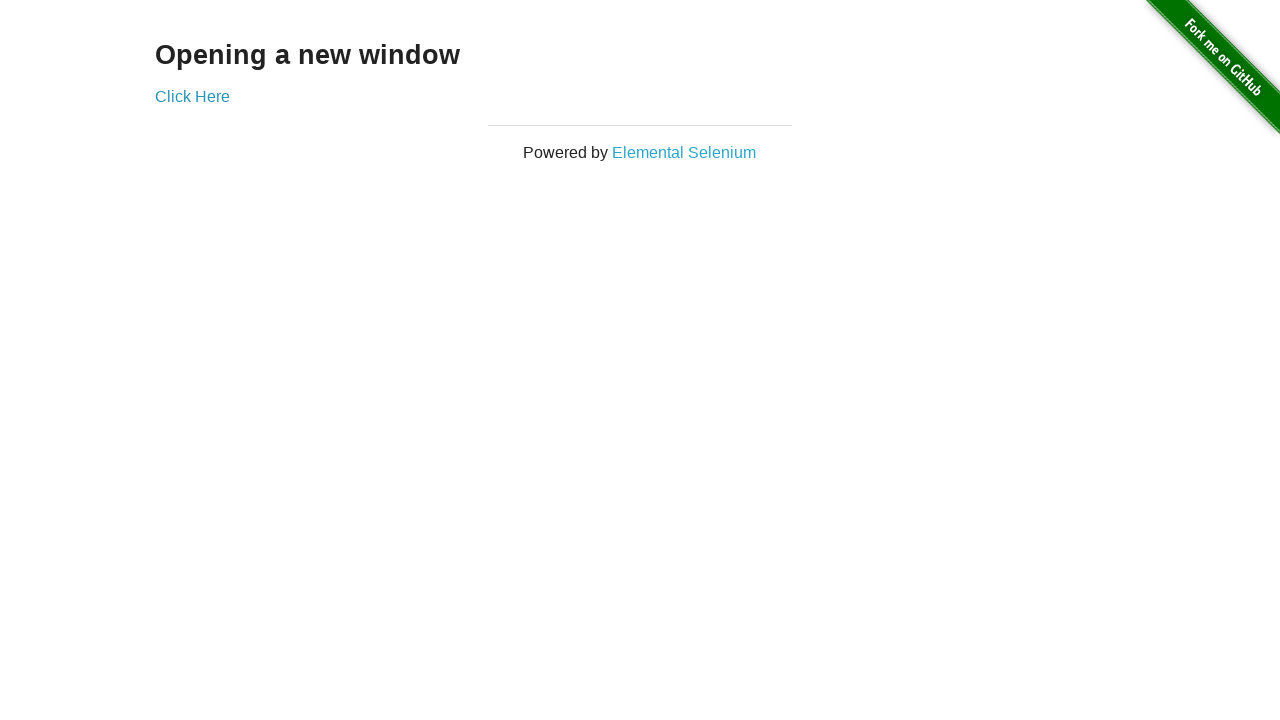

Retrieved new page object from context
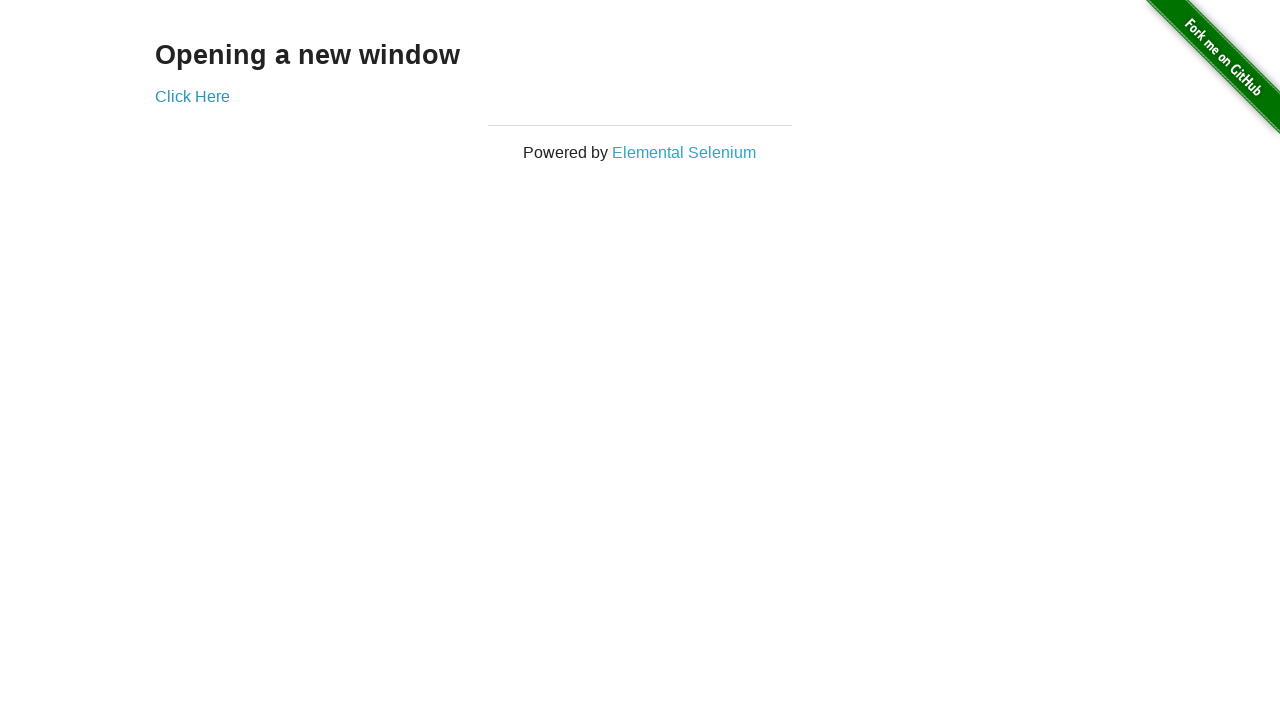

Verified two windows/pages are now open
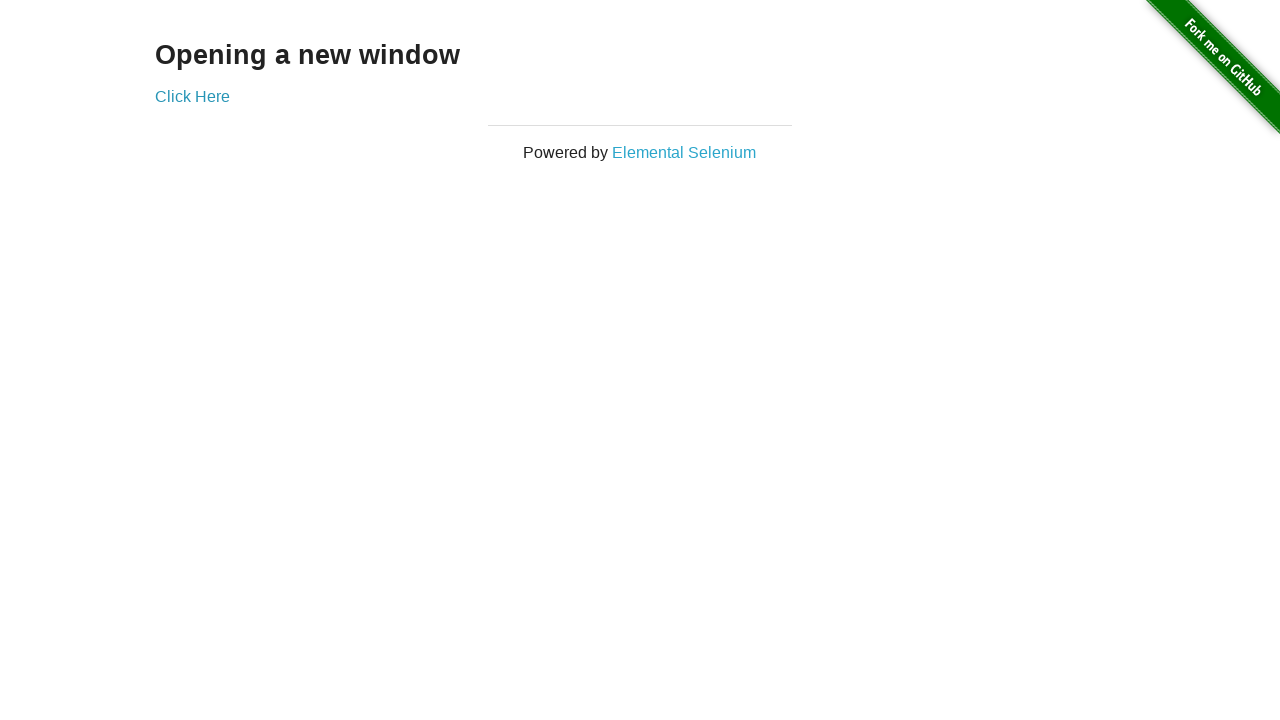

Verified original page title is 'The Internet'
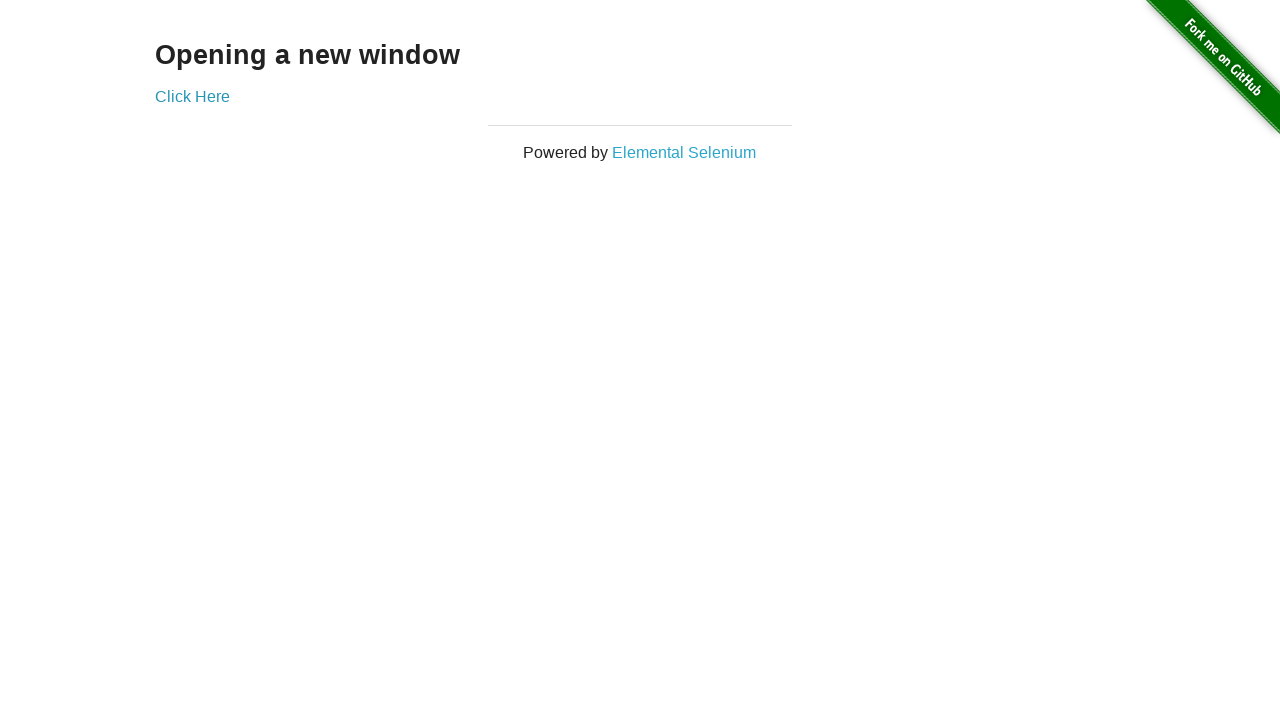

Verified original page URL is correct
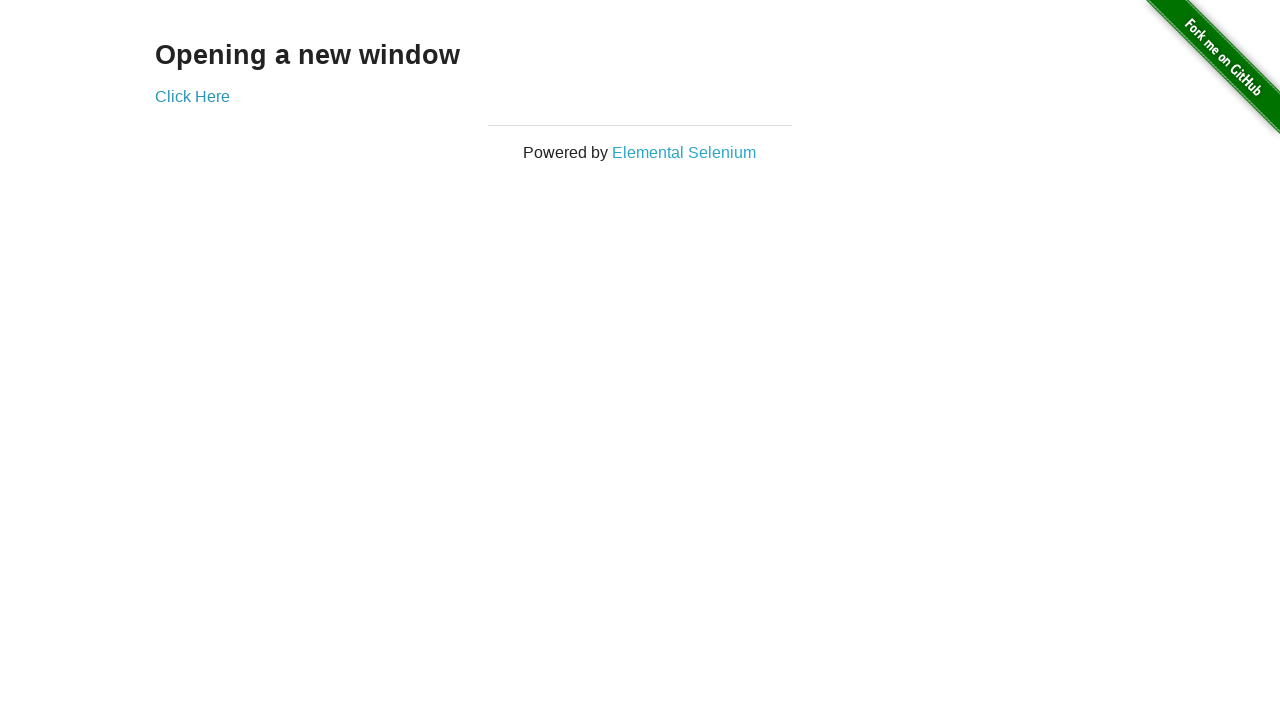

Waited for new page to load completely
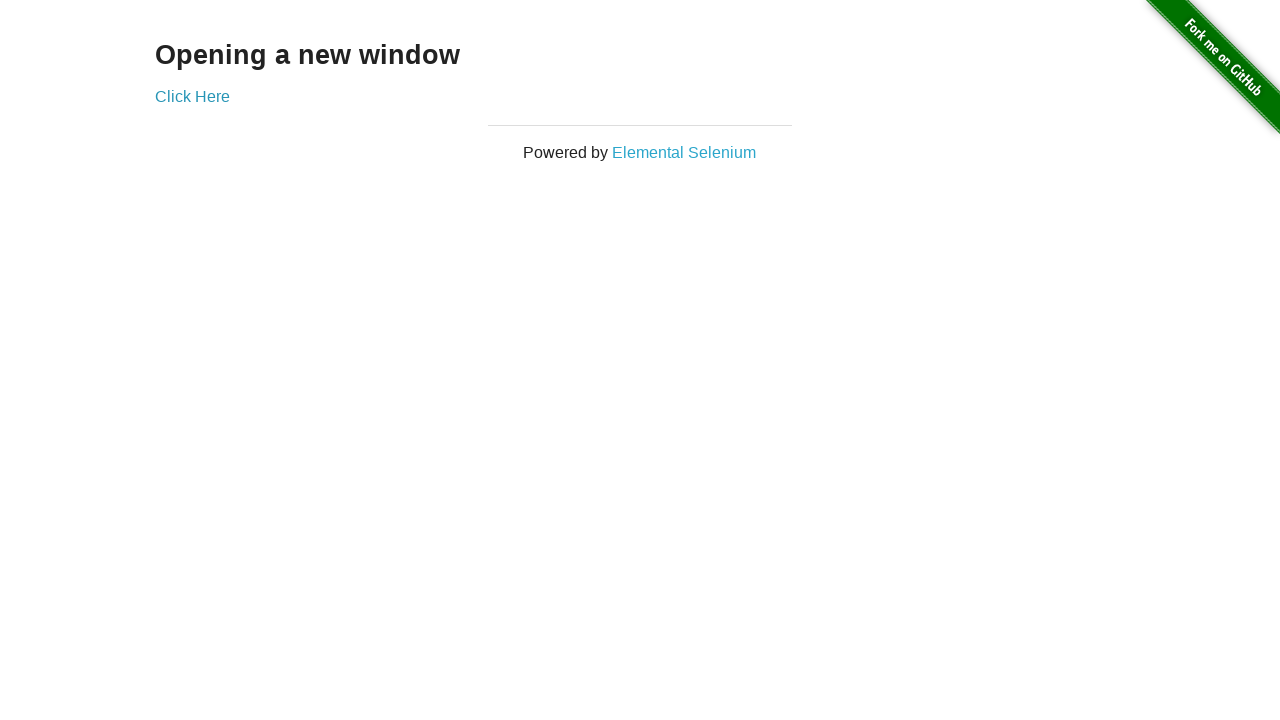

Verified new page title is 'New Window'
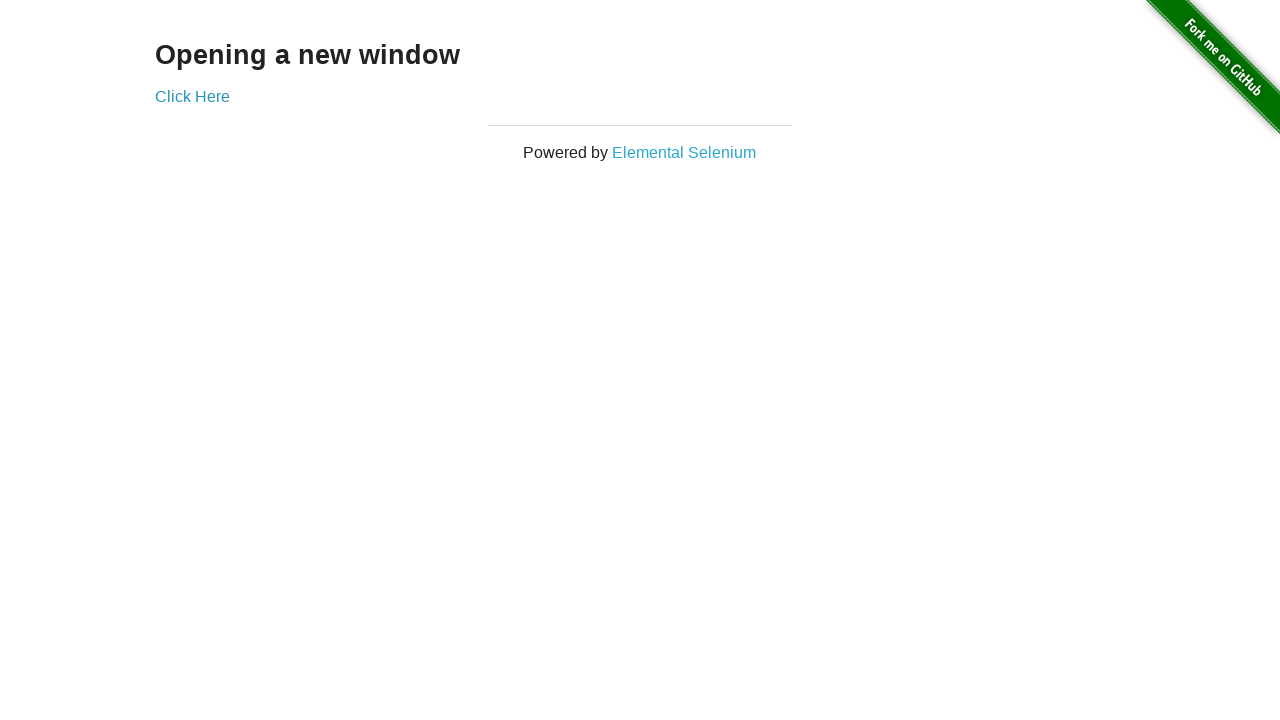

Verified new page URL is correct
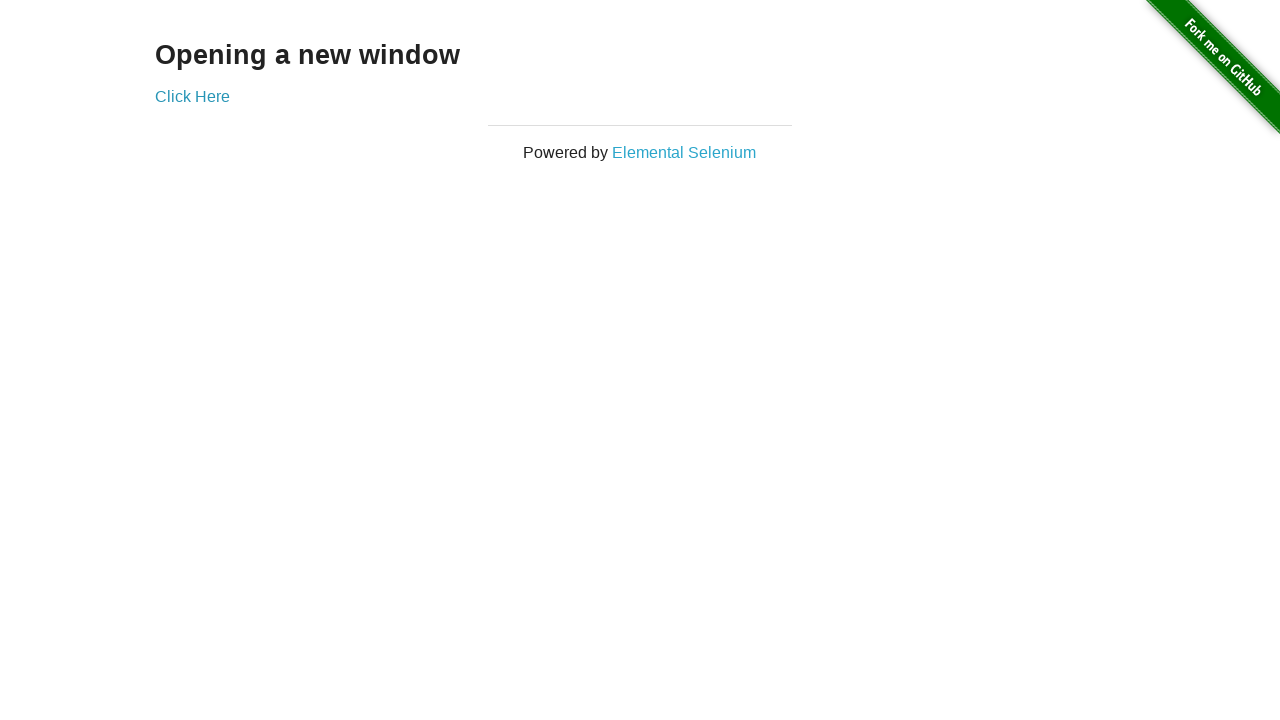

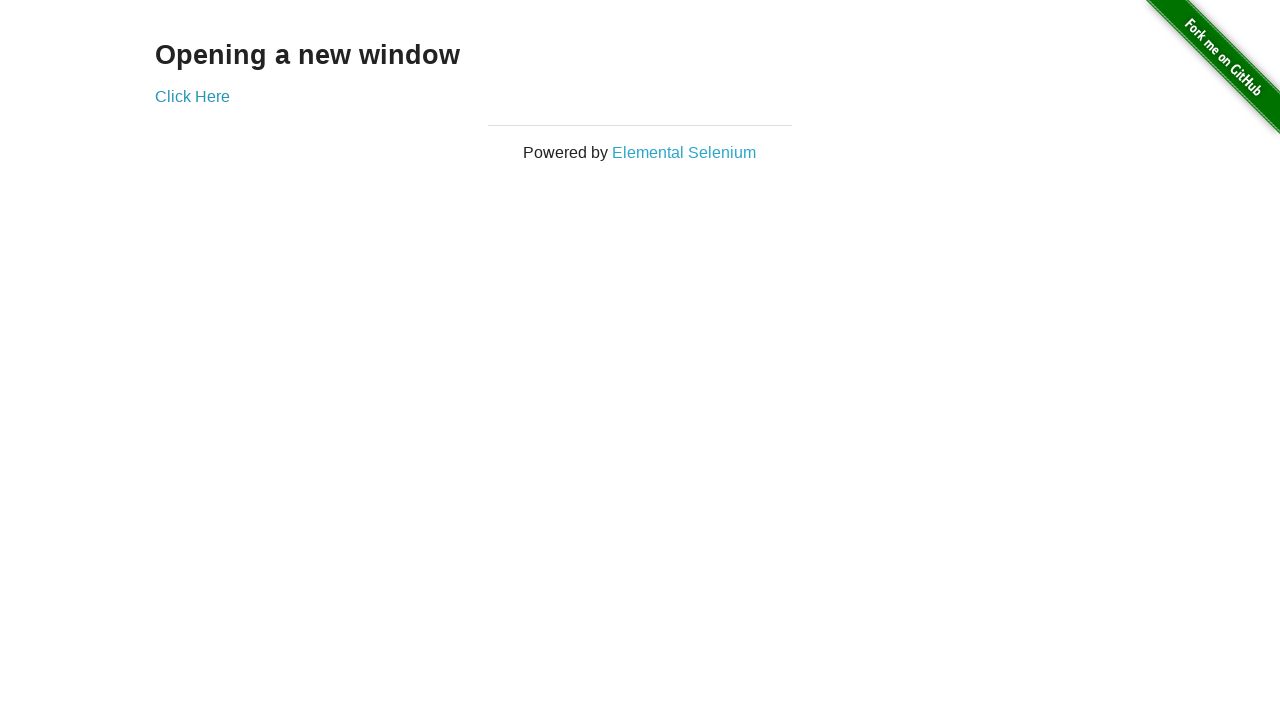